Tests horizontal scrolling functionality on a webpage by scrolling 1000 pixels to the right using JavaScript execution

Starting URL: https://sixeastern.com/

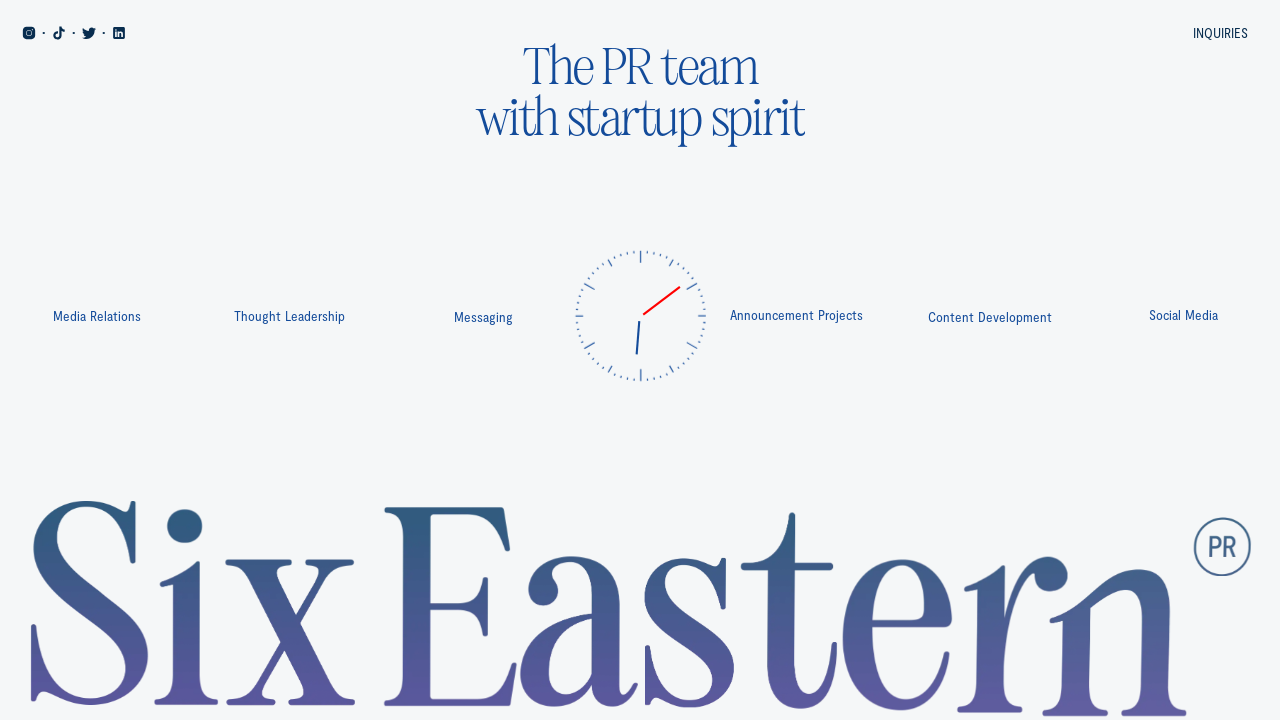

Waited for page to reach domcontentloaded state
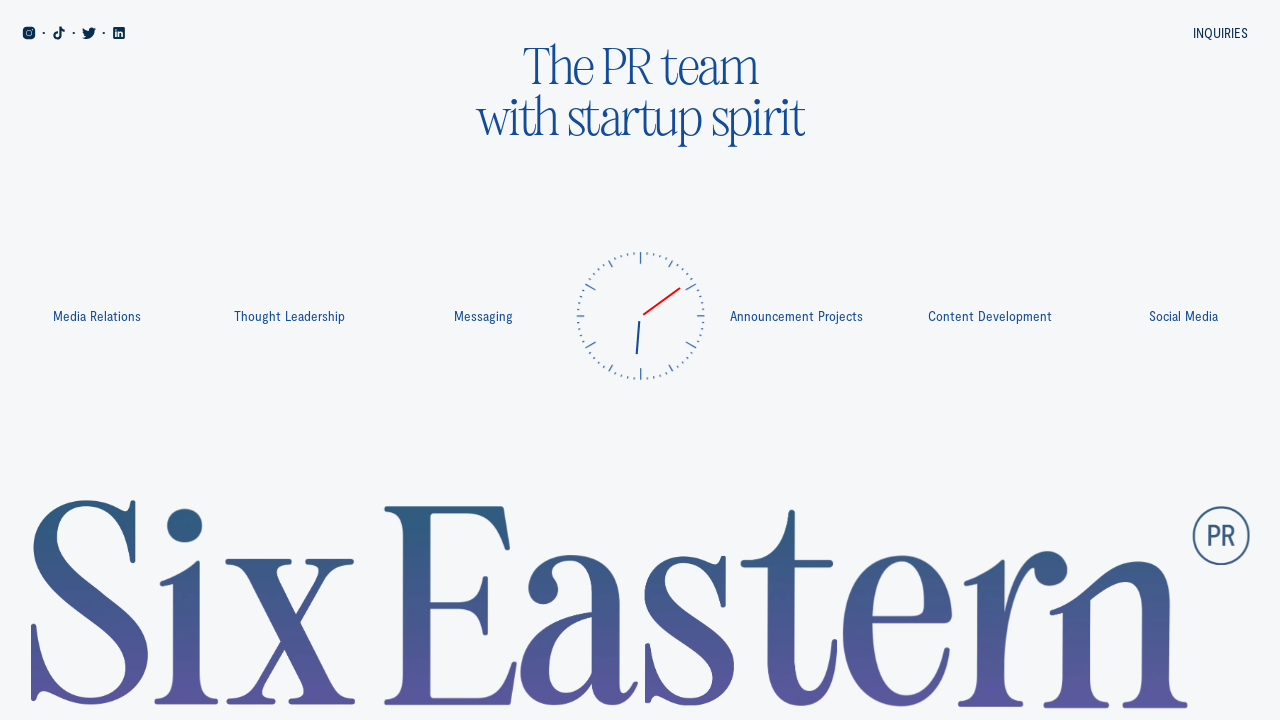

Scrolled 1000 pixels to the right using JavaScript
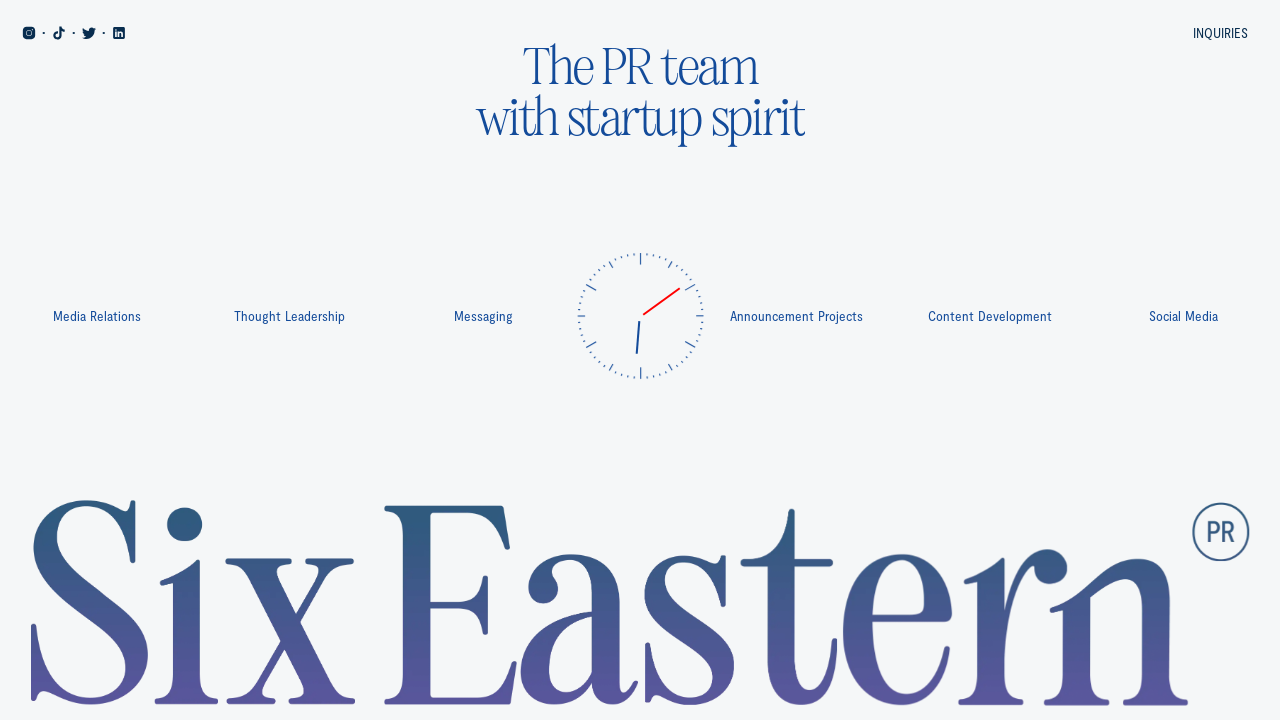

Waited 1000ms to observe the scroll effect
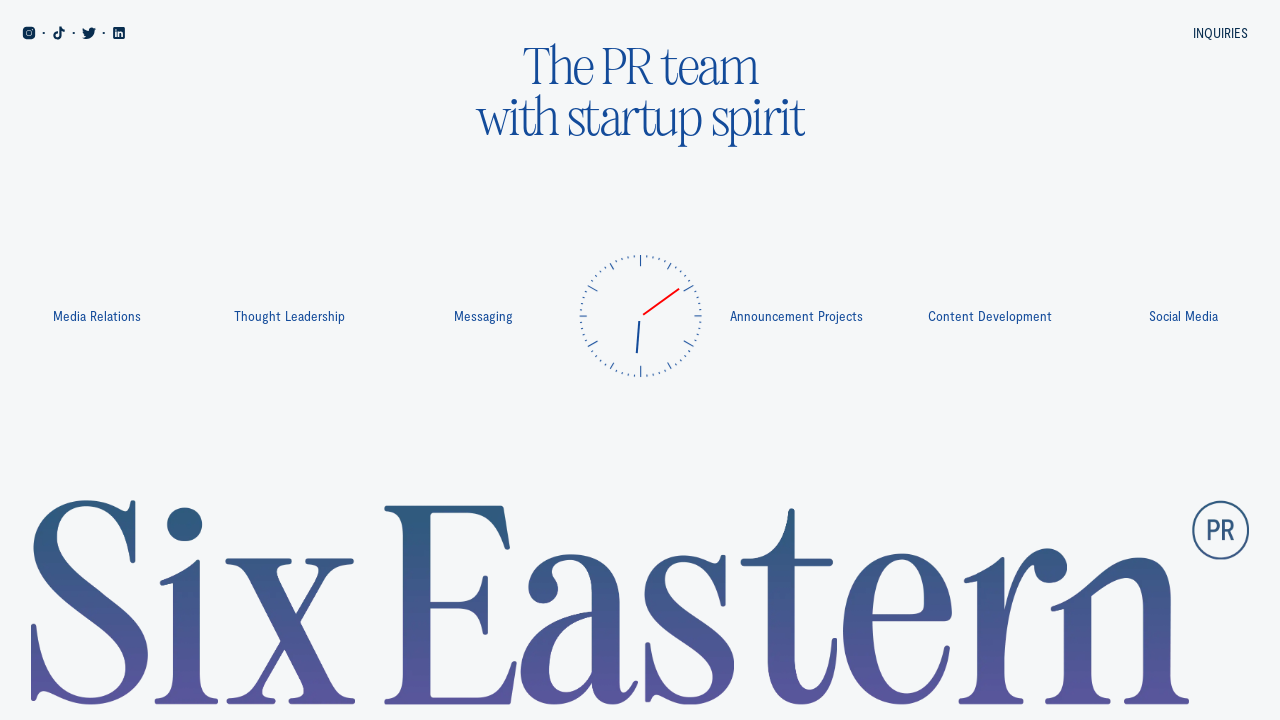

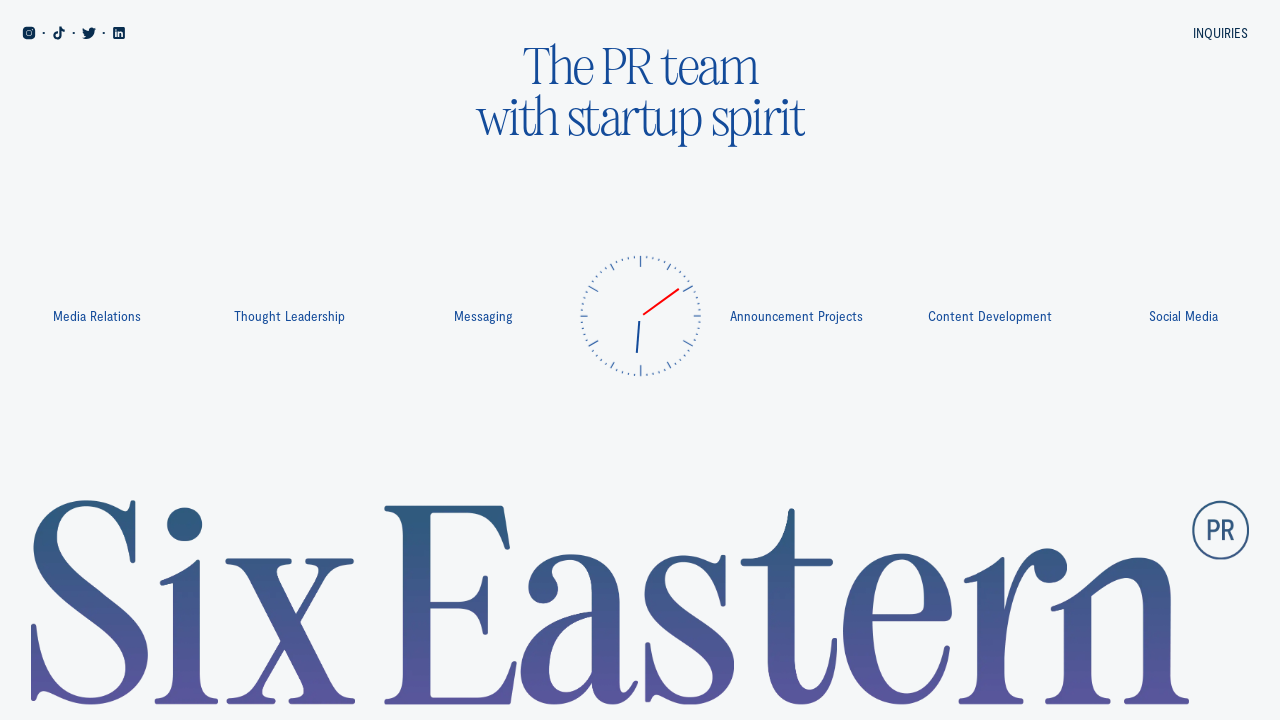